Tests browser zoom functionality by changing the page zoom level from 40% to 200% and back to 100% using JavaScript execution.

Starting URL: https://www.selenium.dev/

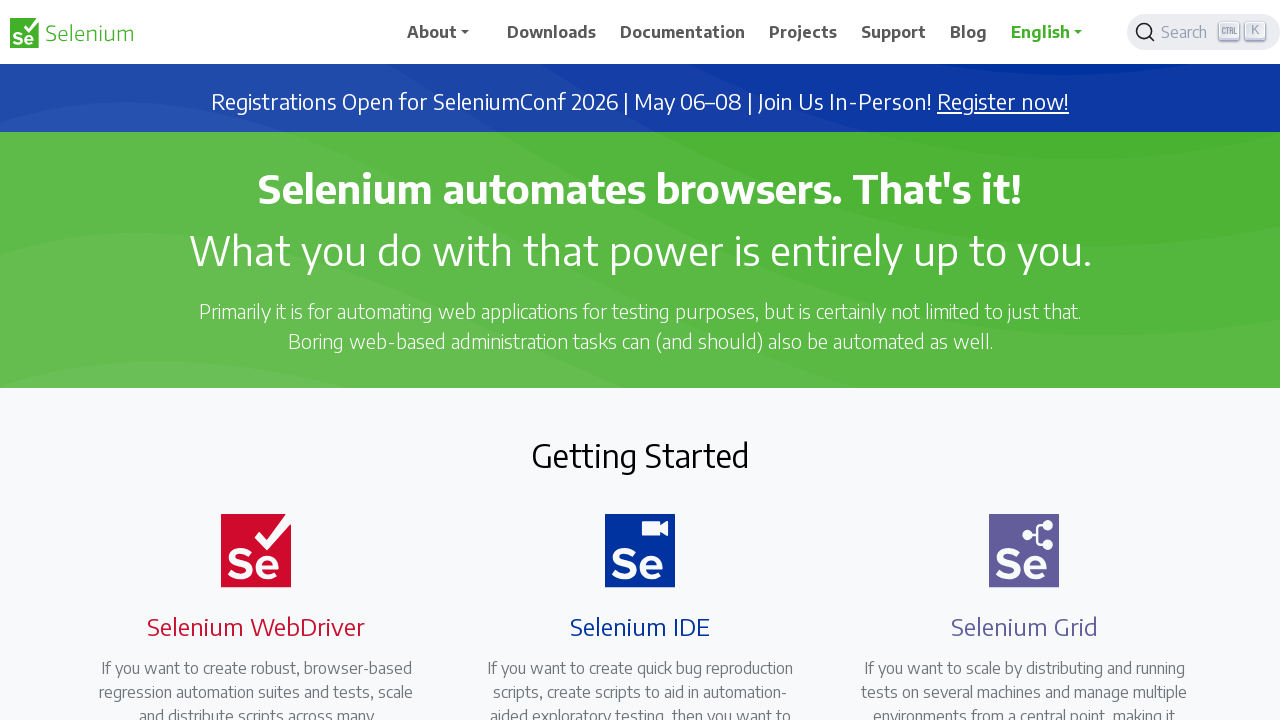

Zoomed out page to 40% using JavaScript
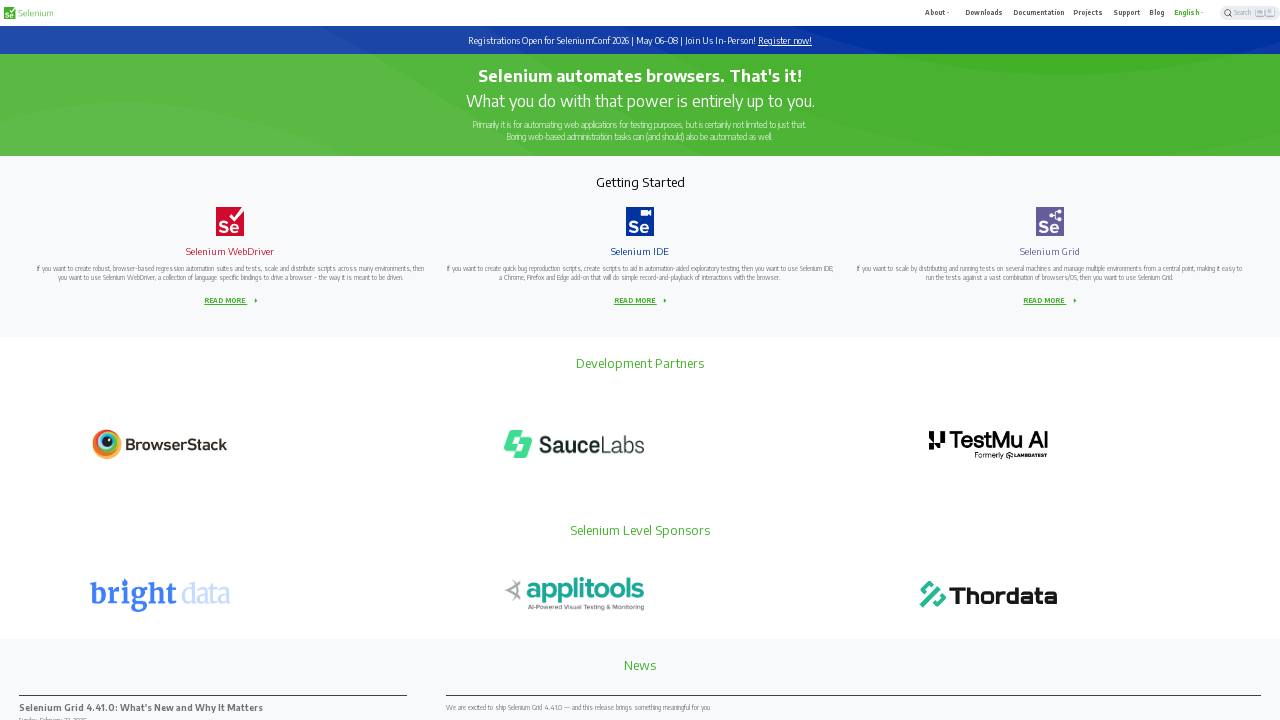

Waited 2 seconds to observe zoom out effect at 40%
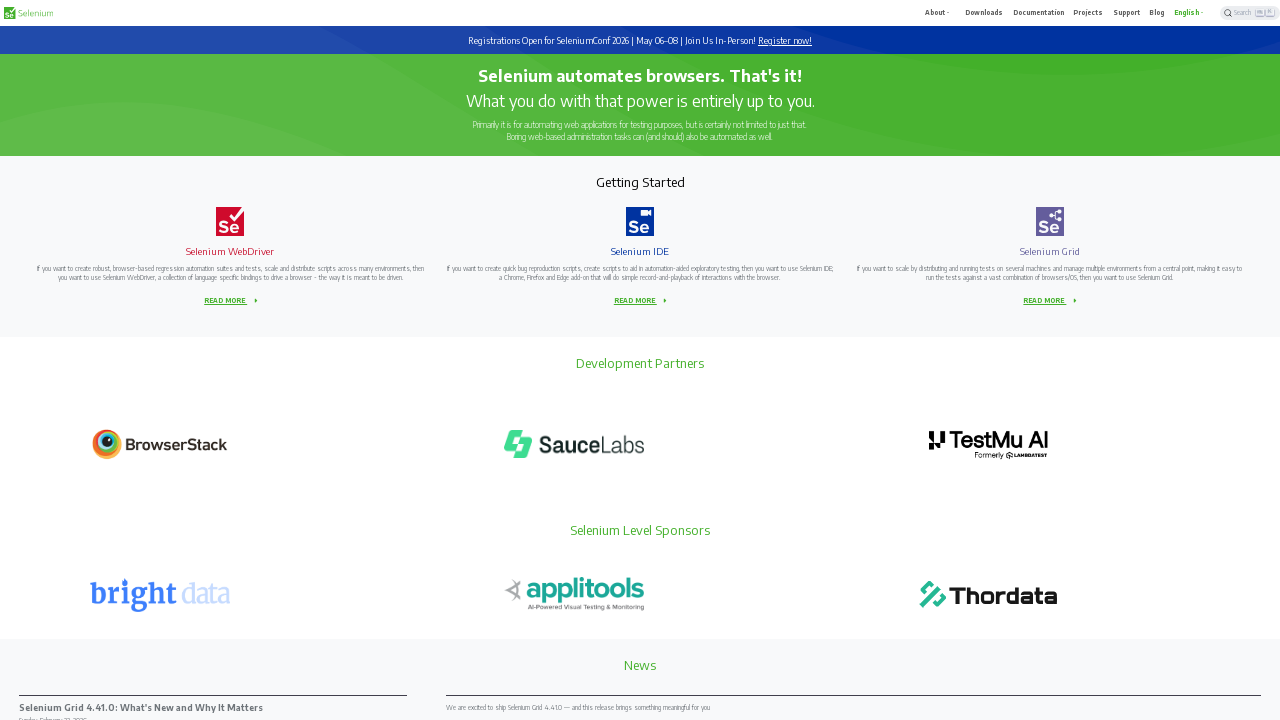

Zoomed in page to 200% using JavaScript
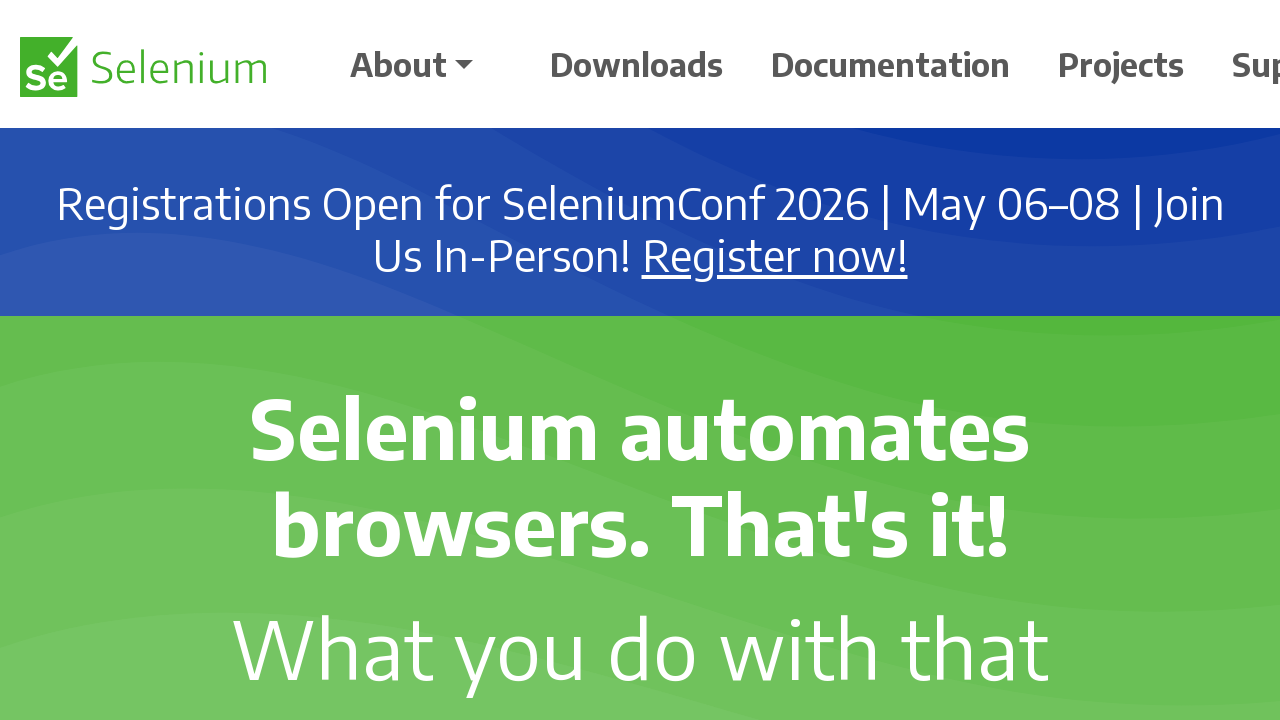

Waited 2 seconds to observe zoom in effect at 200%
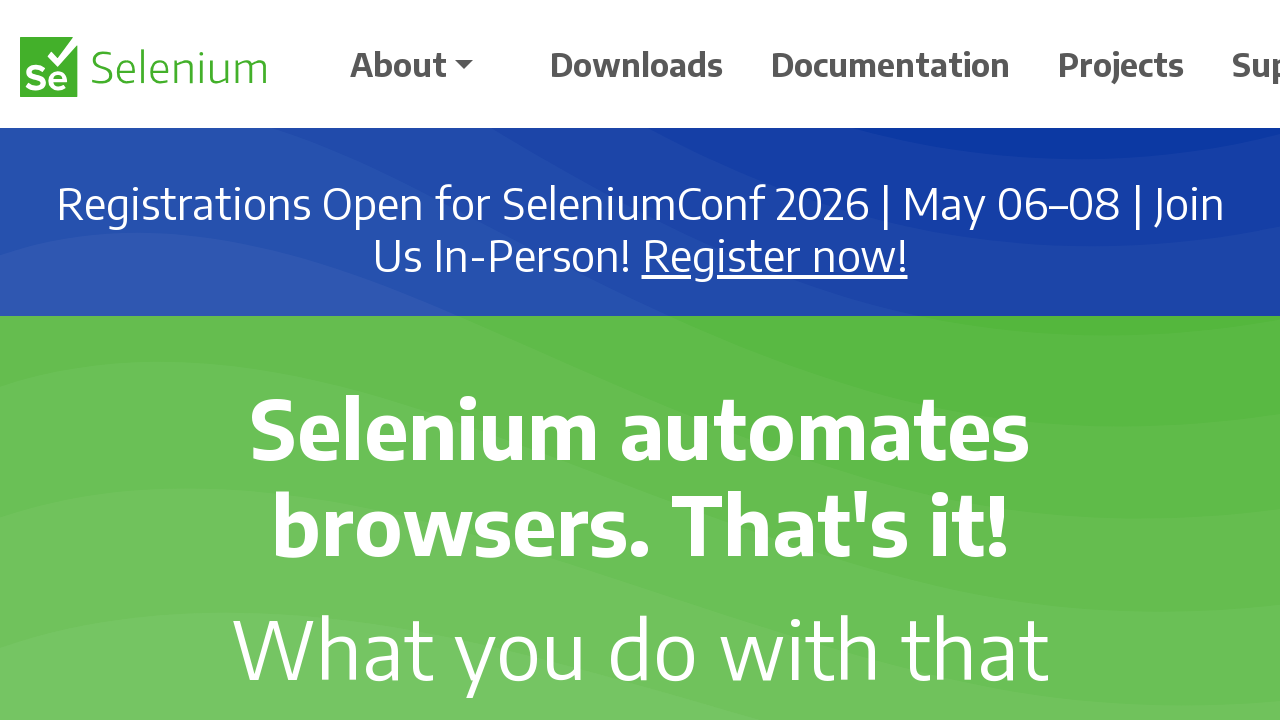

Reset page zoom to 100% using JavaScript
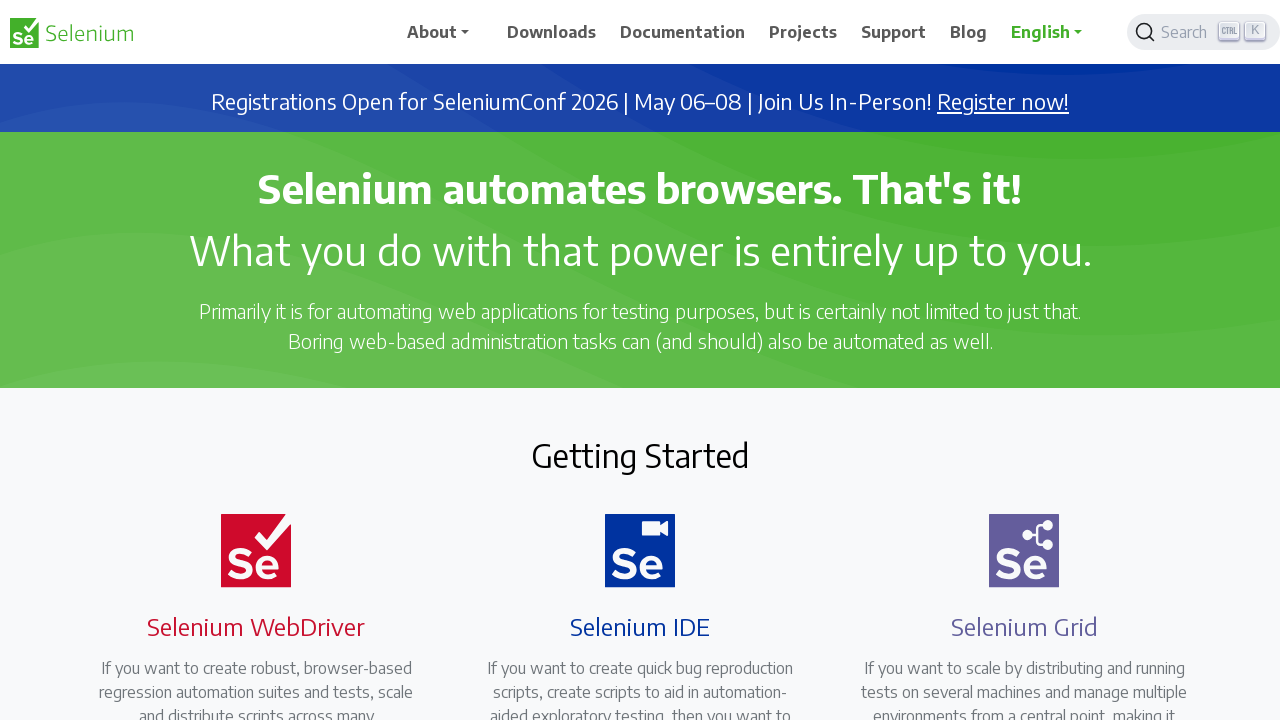

Waited 2 seconds to observe final zoom state at 100%
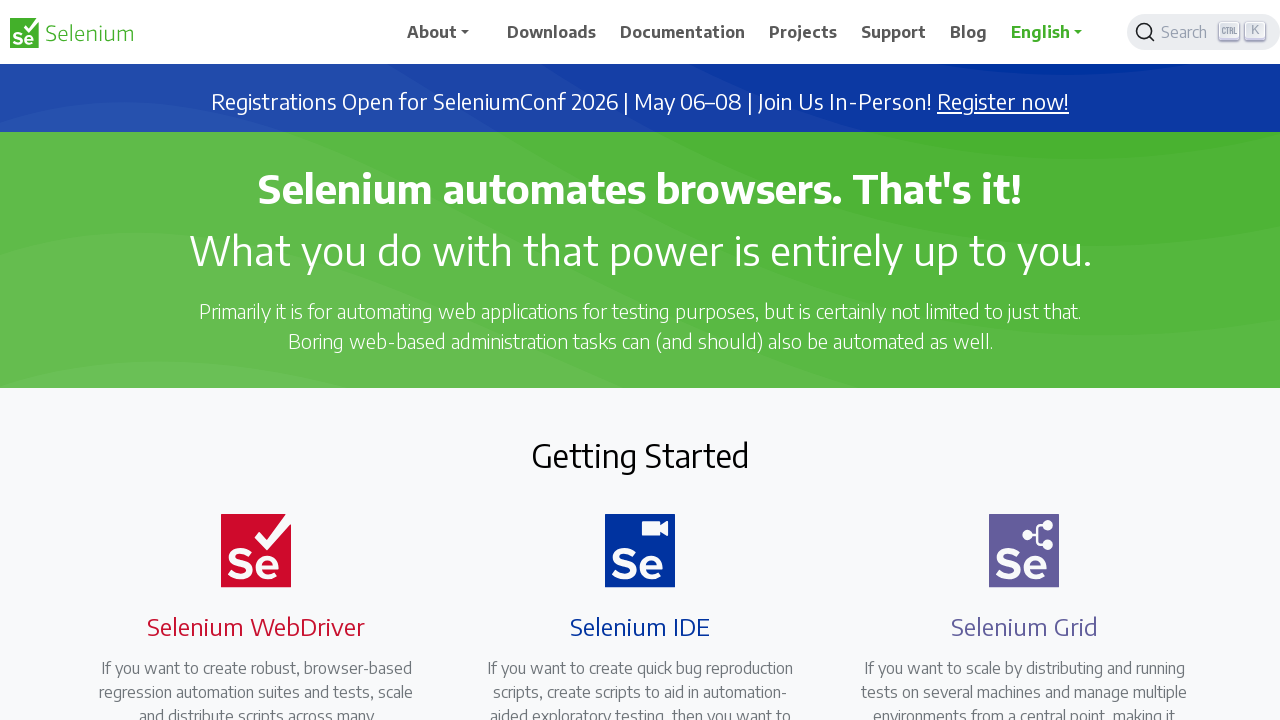

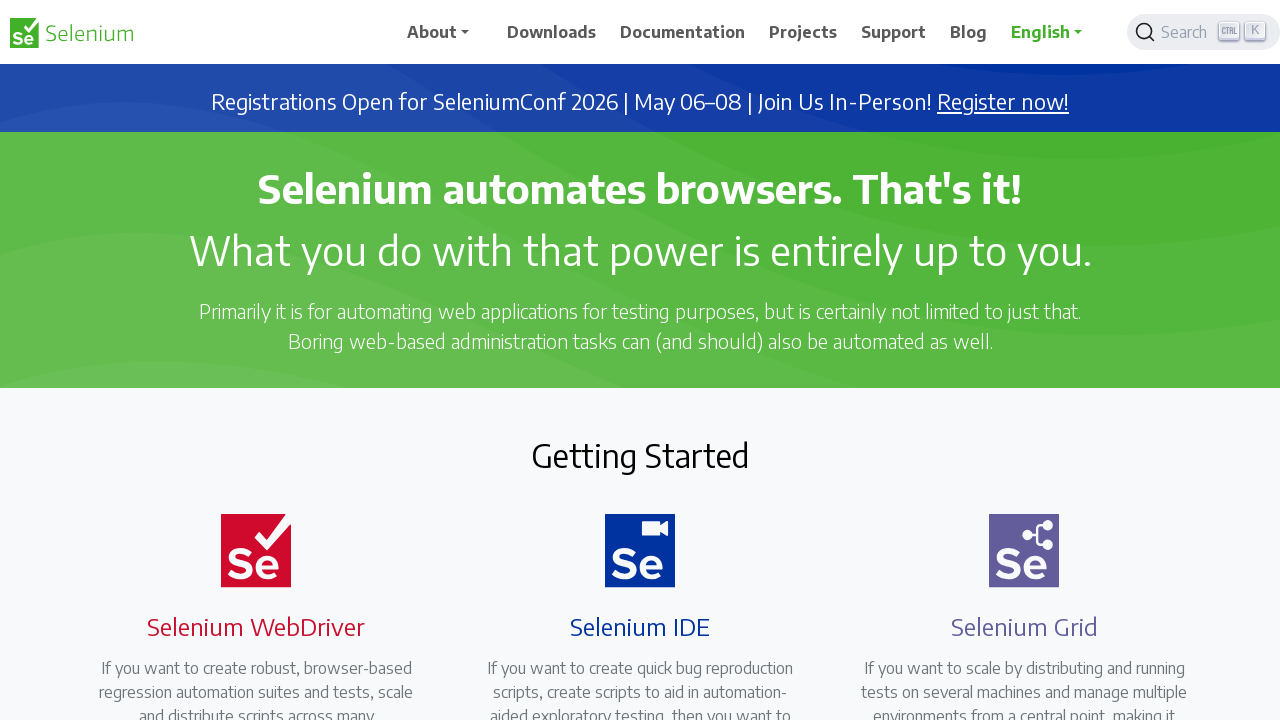